Tests file upload functionality by selecting a file using the file input element on the upload page

Starting URL: http://the-internet.herokuapp.com/upload

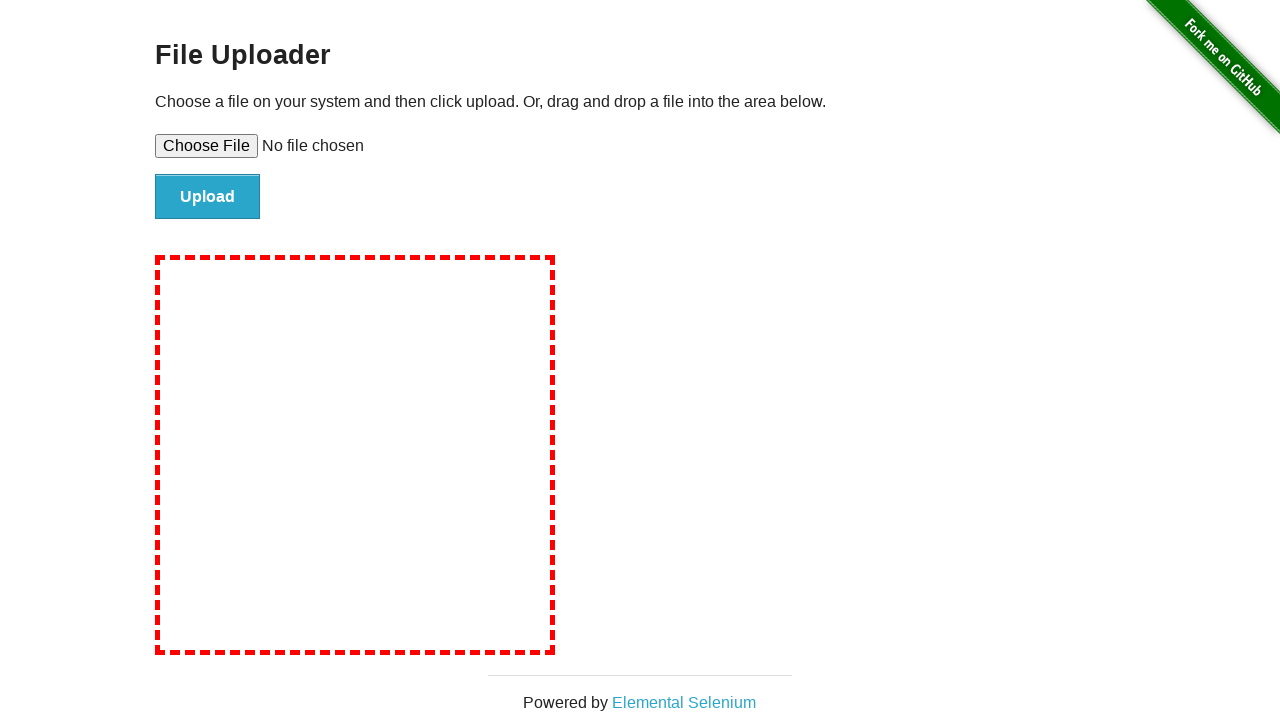

Created temporary test file for upload
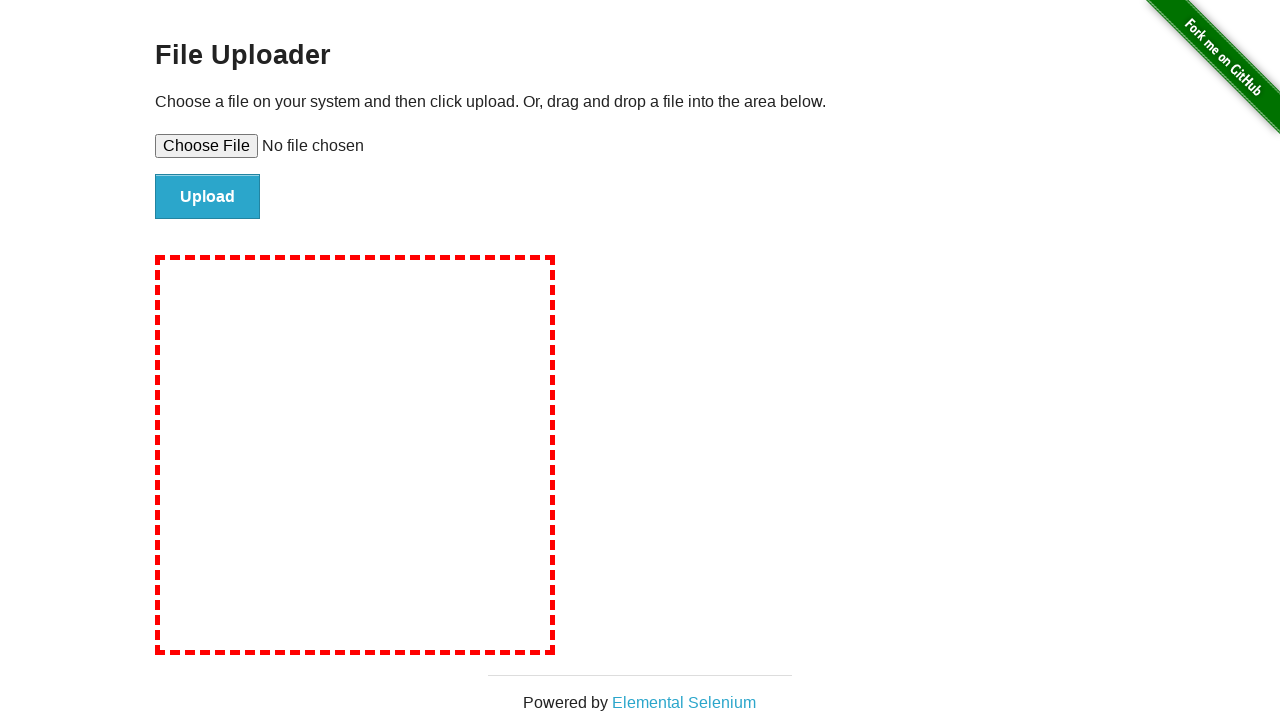

Selected test file using file input element
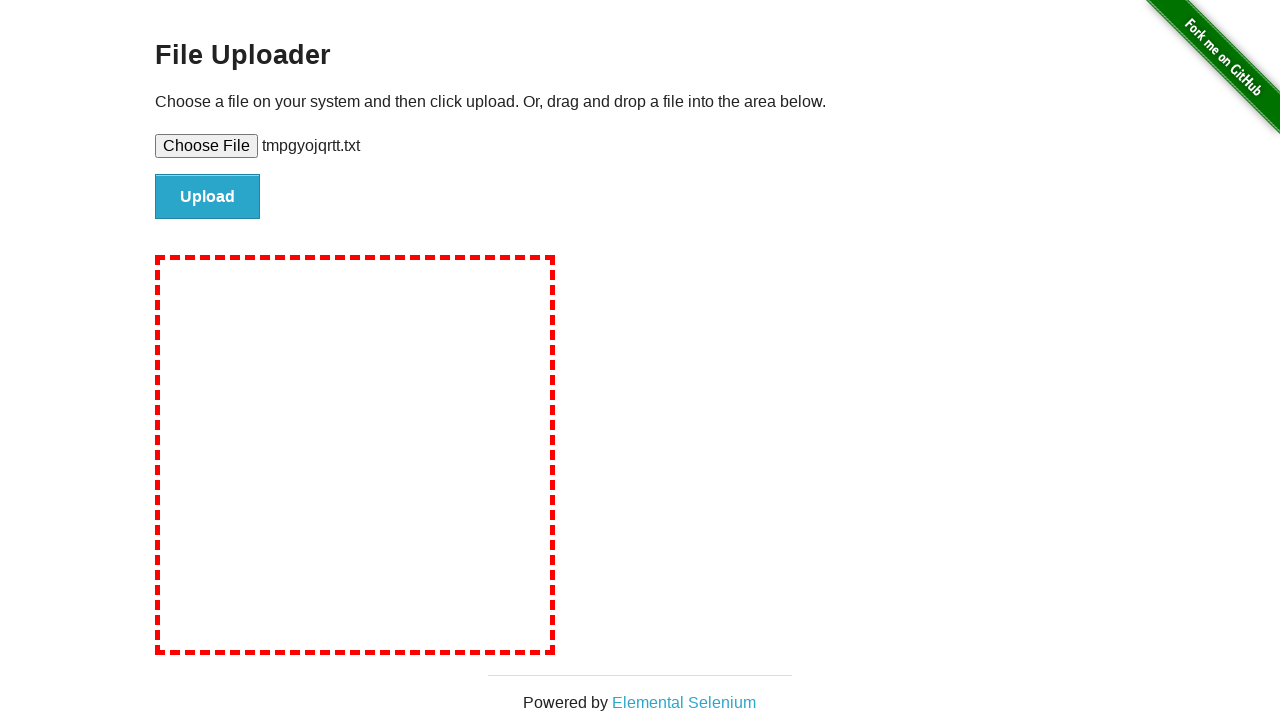

Clicked upload button to submit file at (208, 197) on #file-submit
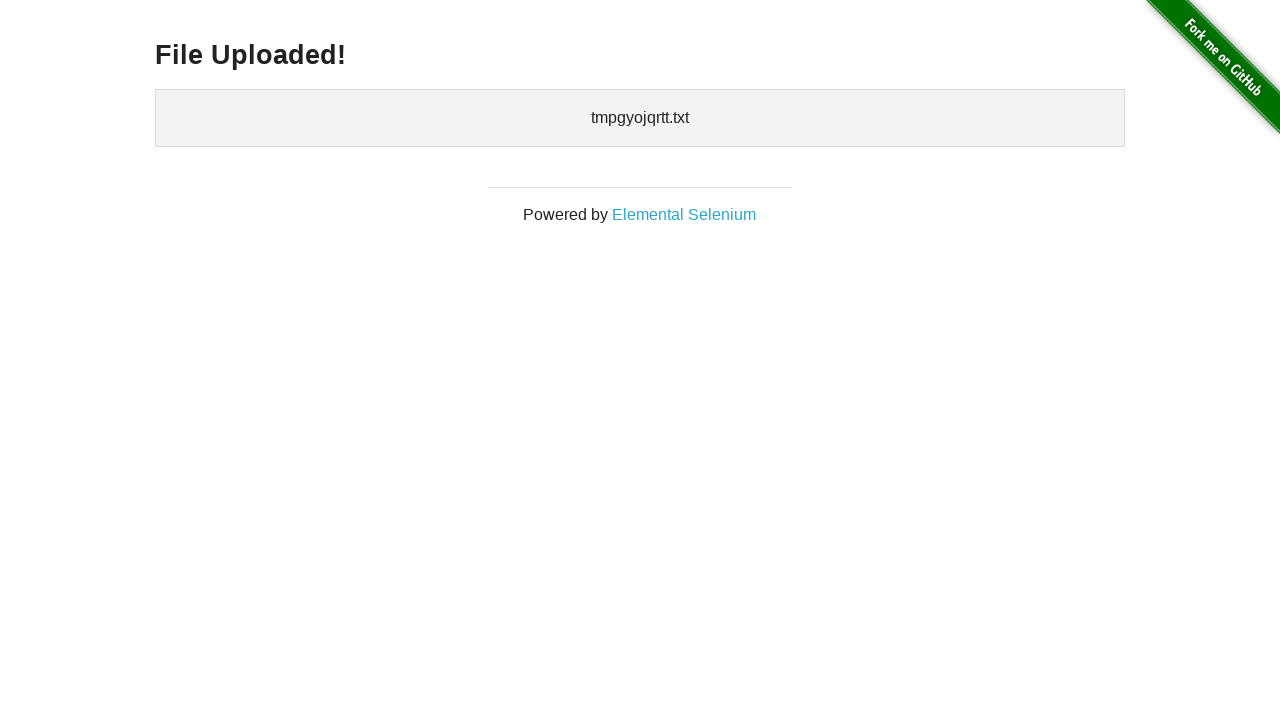

File upload completed and confirmation displayed
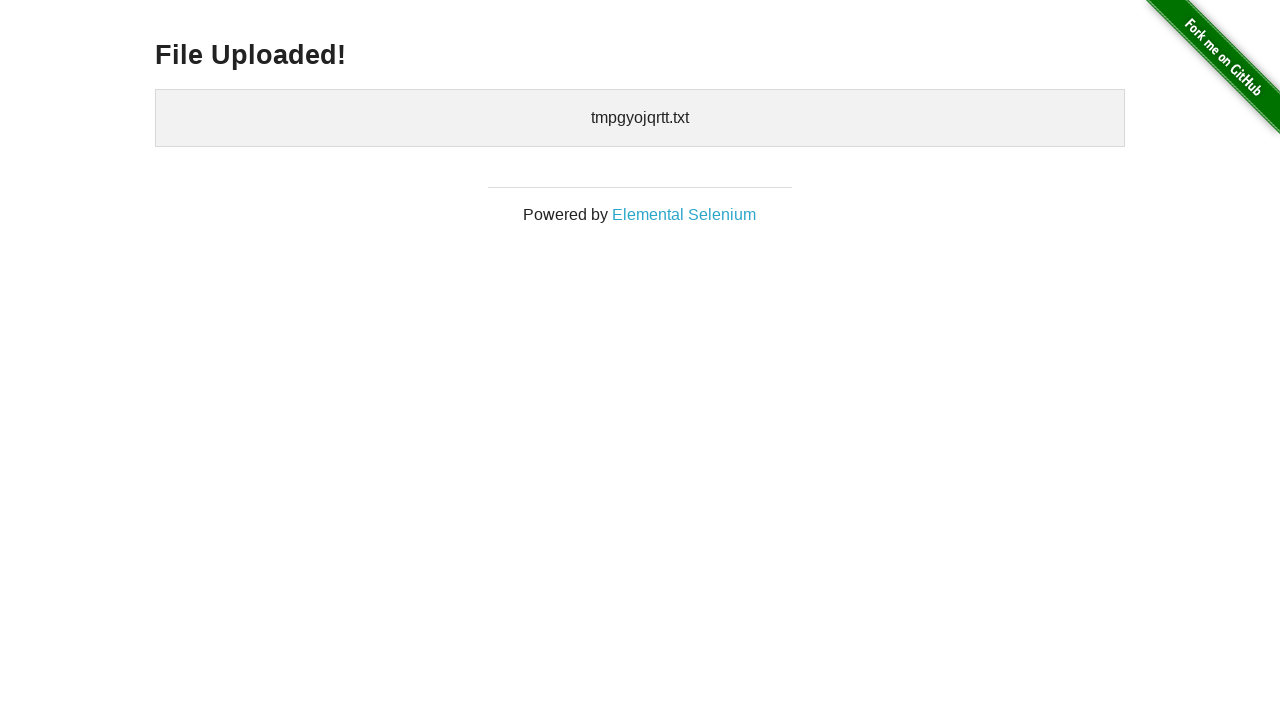

Cleaned up temporary test file
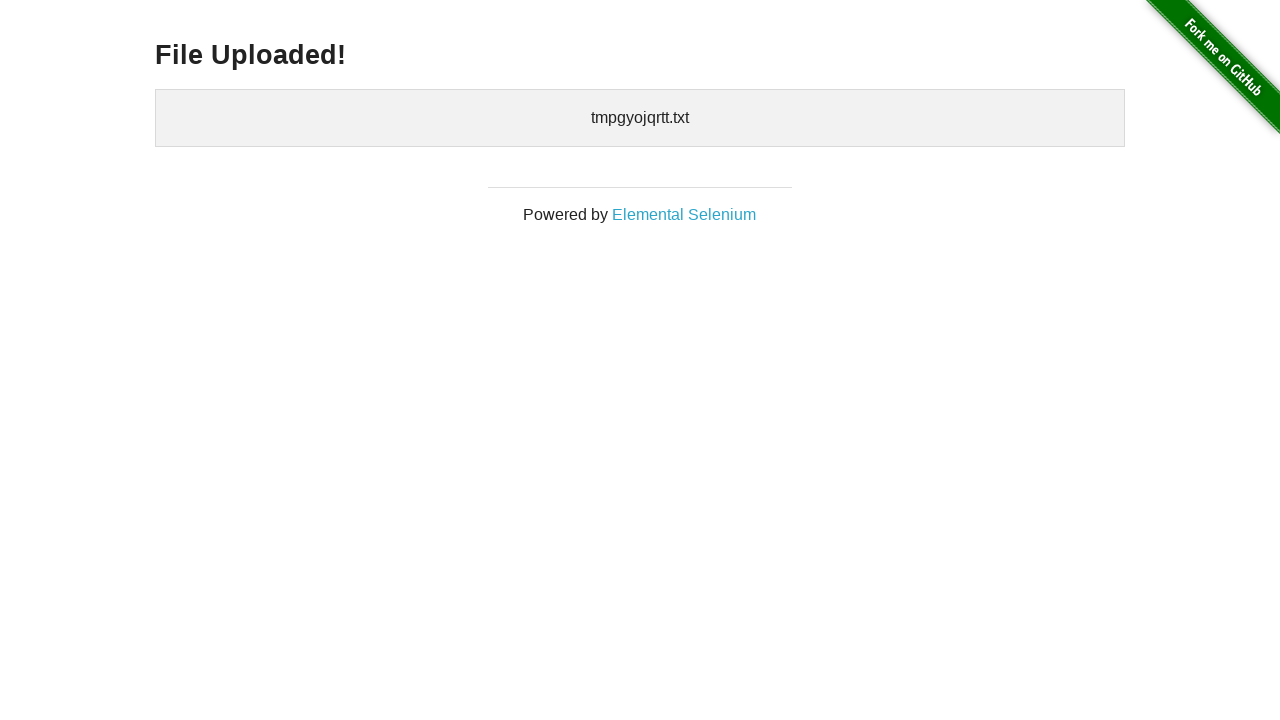

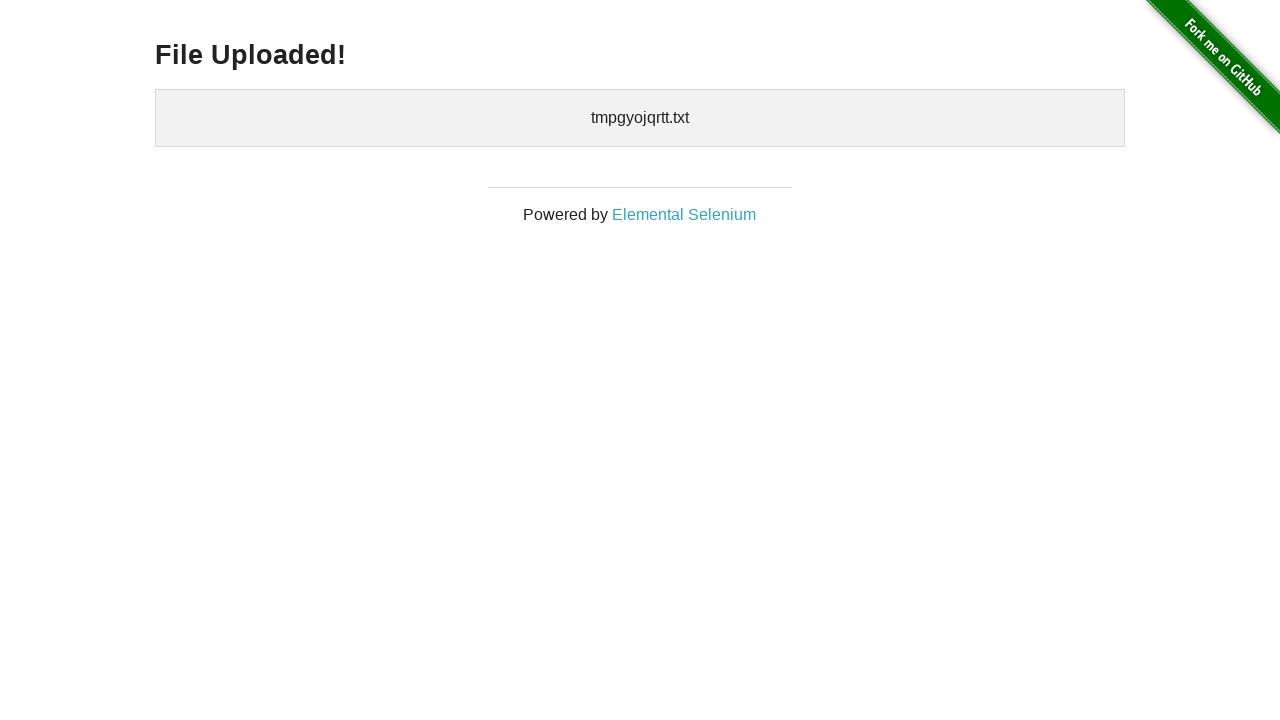